Tests a practice form by filling in personal information fields including name, email, gender, phone number, date of birth, subject, hobbies, address, and submitting the form.

Starting URL: https://demoqa.com/automation-practice-form

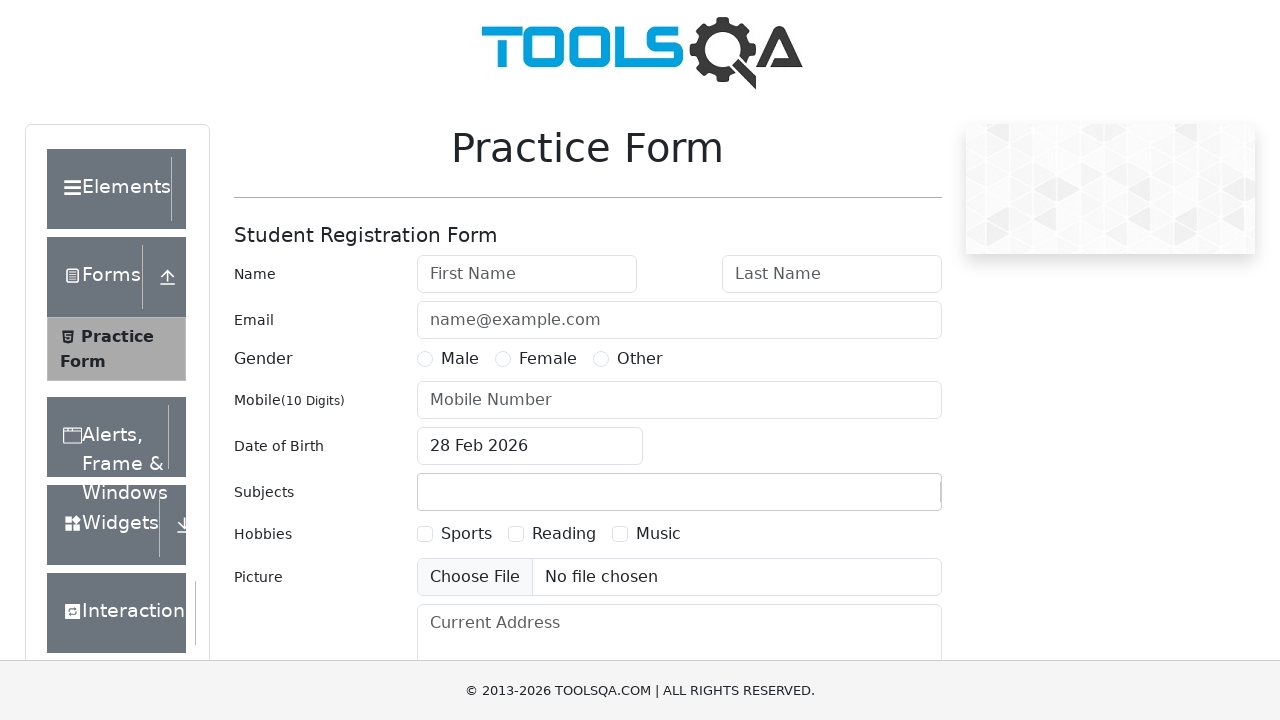

Filled first name field with 'Aleksey' on #firstName
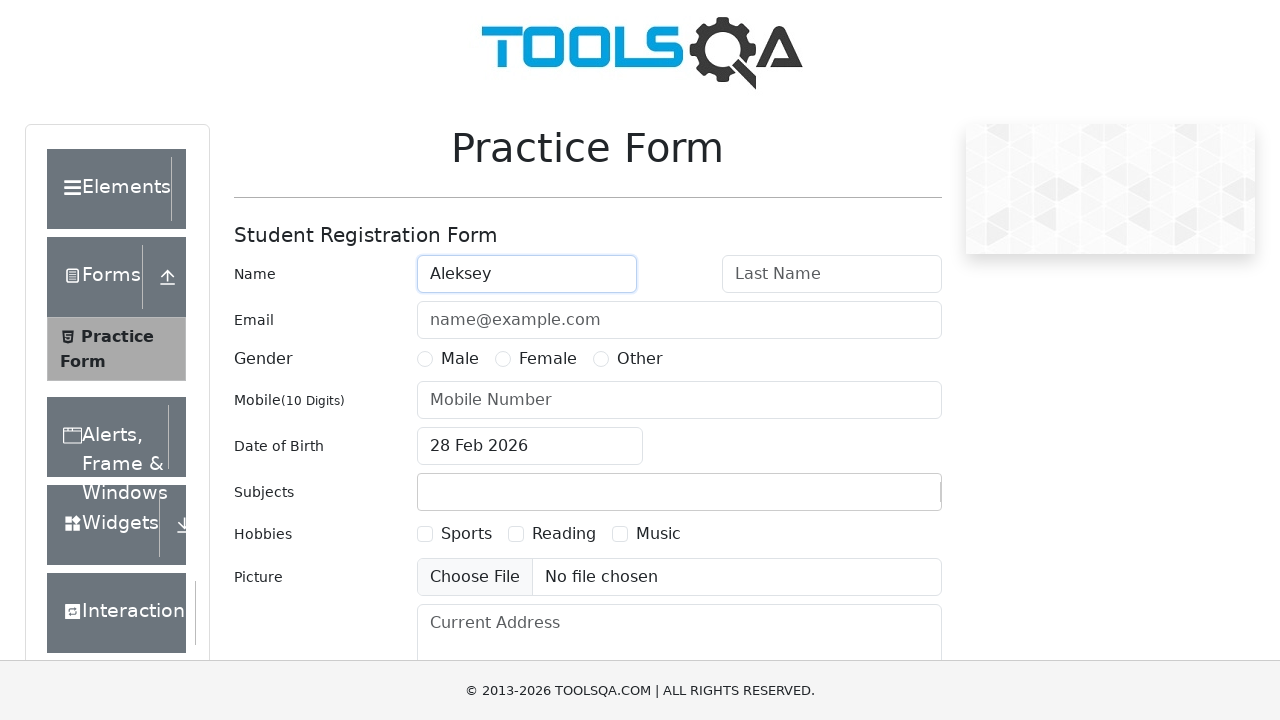

Filled last name field with 'Panov' on #lastName
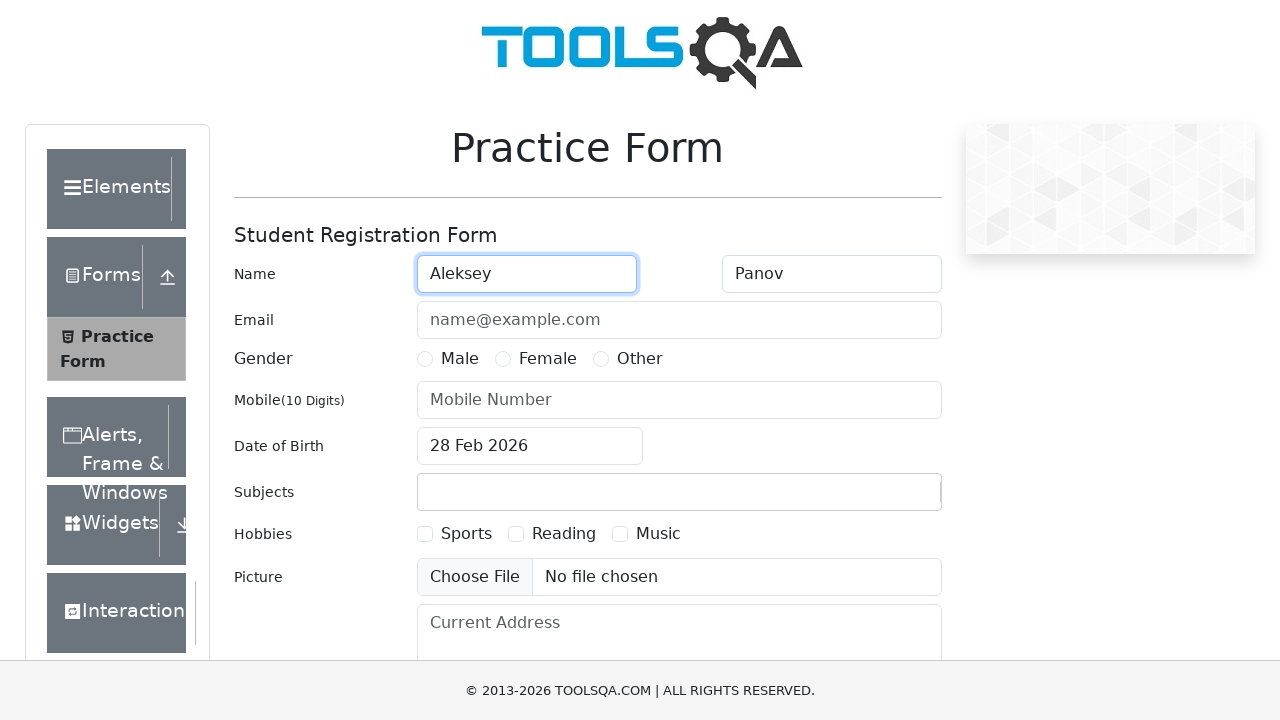

Filled email field with 'blackblastbox@gmail.com' on #userEmail
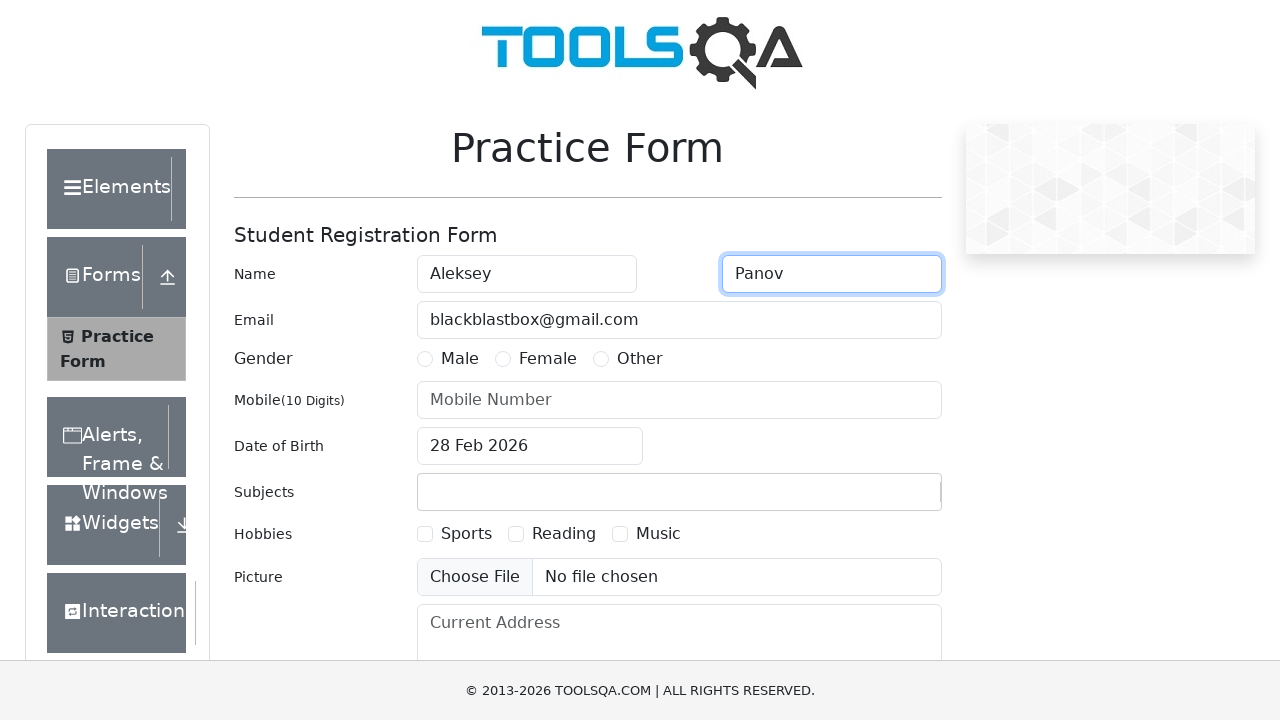

Selected Male gender option at (460, 359) on label[for='gender-radio-1']
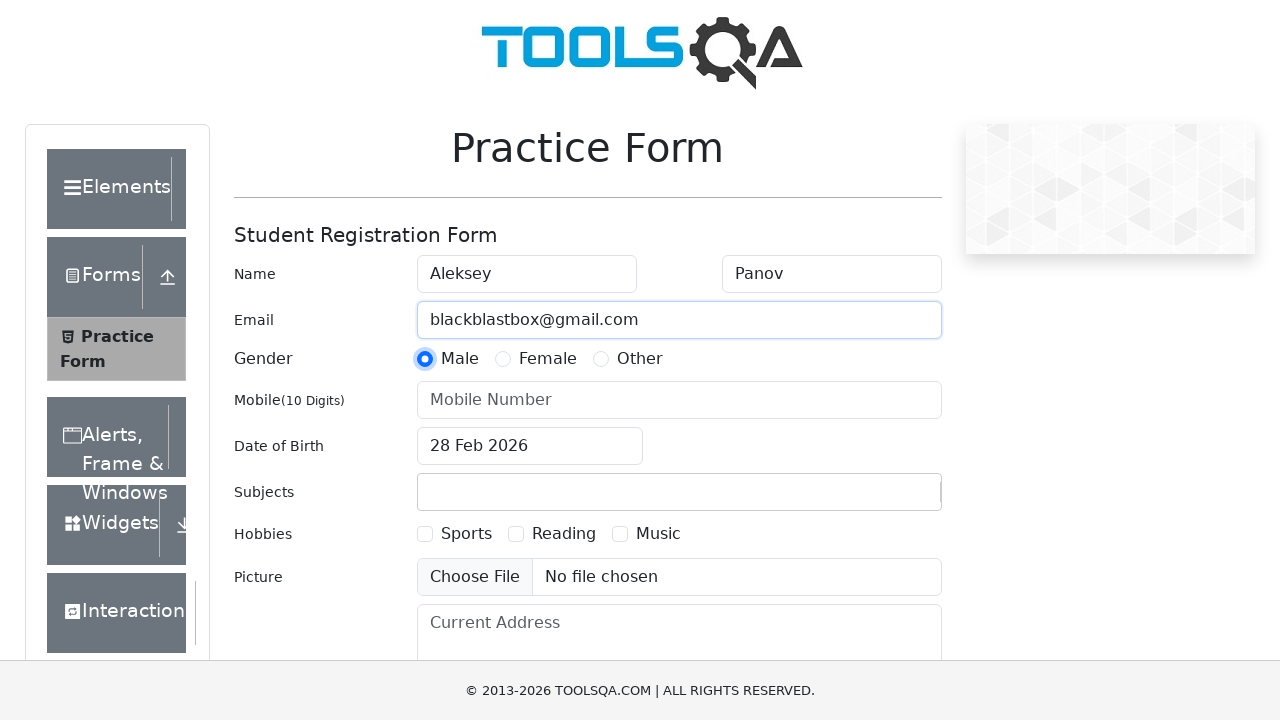

Filled phone number field with '8927727176' on #userNumber
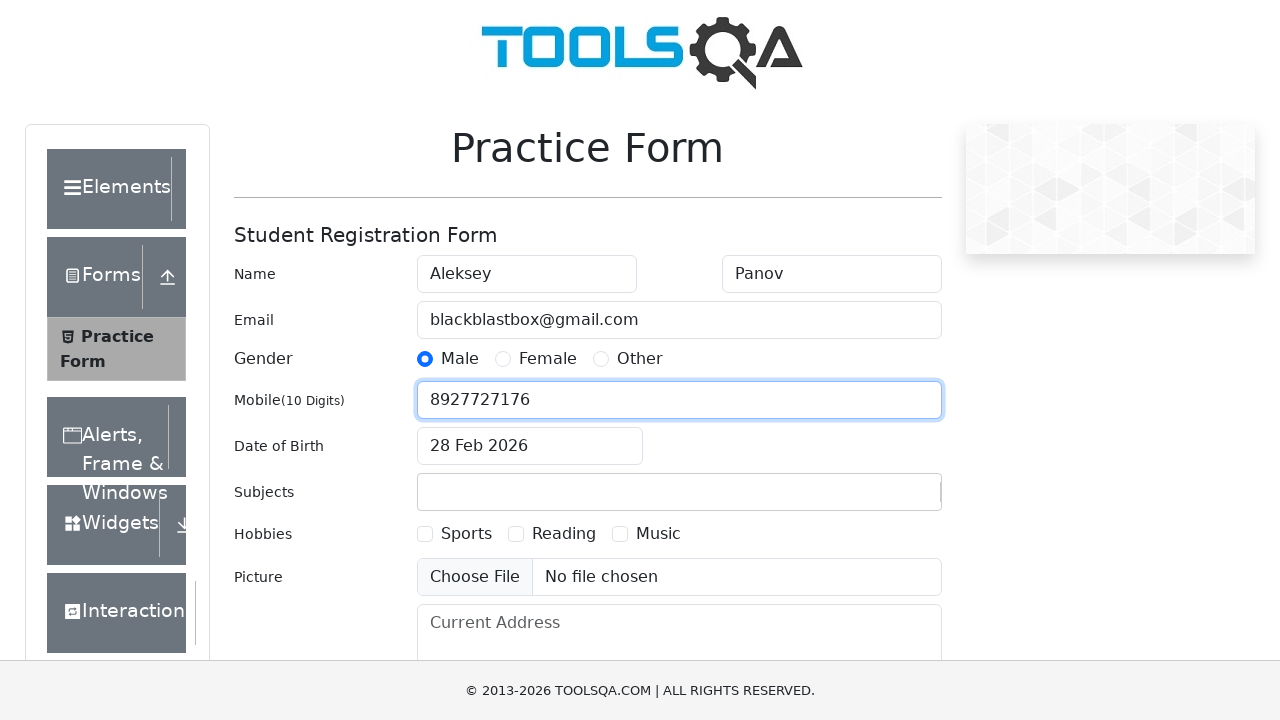

Clicked date of birth input to open calendar at (530, 446) on #dateOfBirthInput
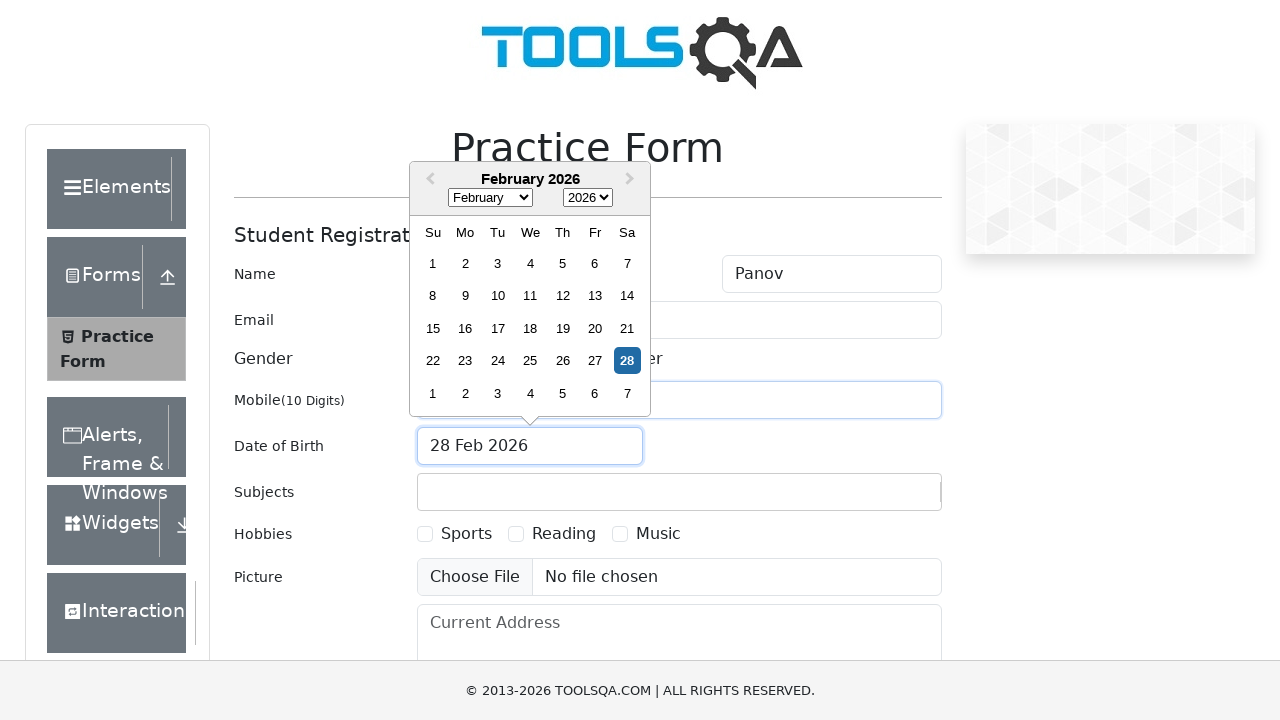

Selected day 15 from the calendar at (433, 328) on .react-datepicker__day--015:not(.react-datepicker__day--outside-month)
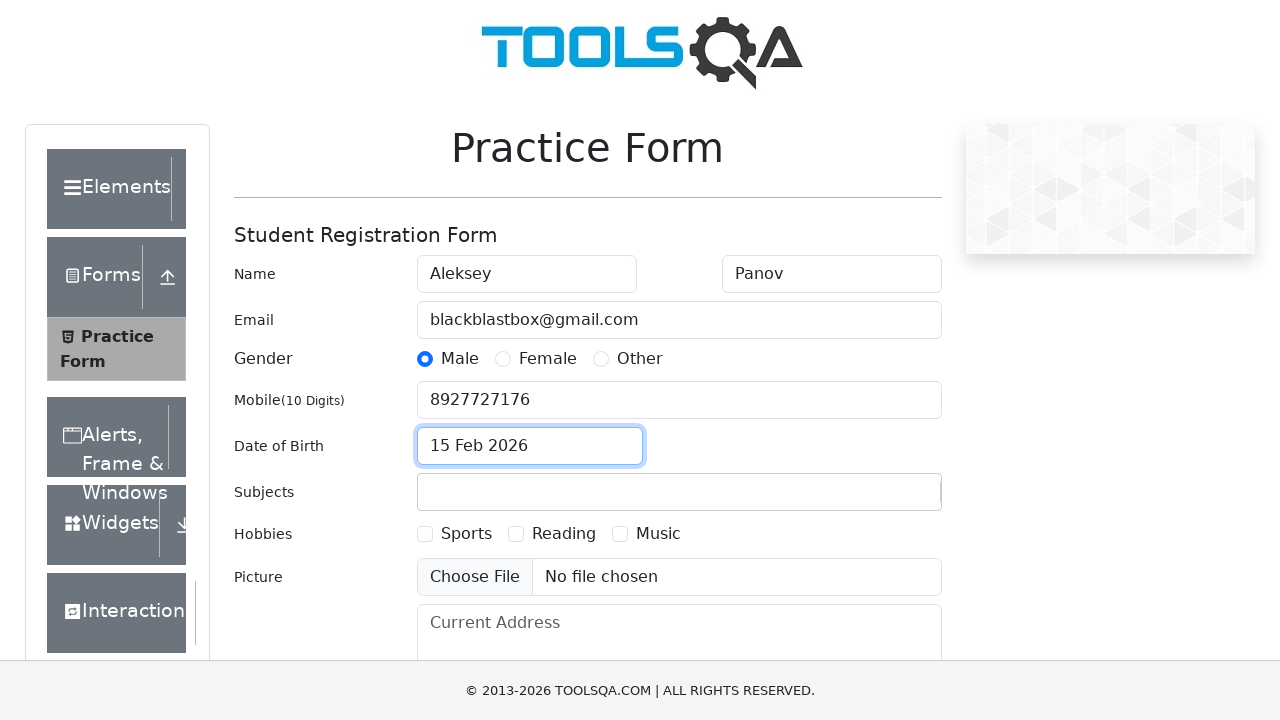

Clicked on subjects input field at (430, 492) on #subjectsInput
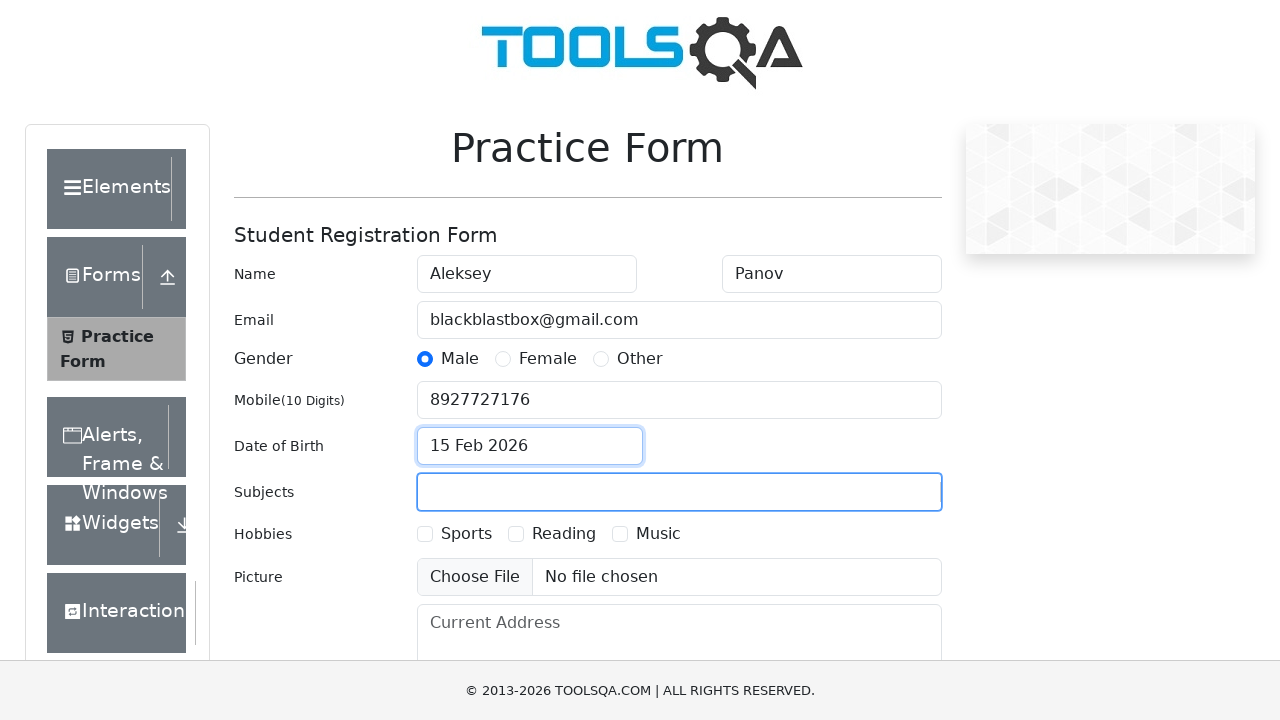

Typed 'Maths' into subjects field on #subjectsInput
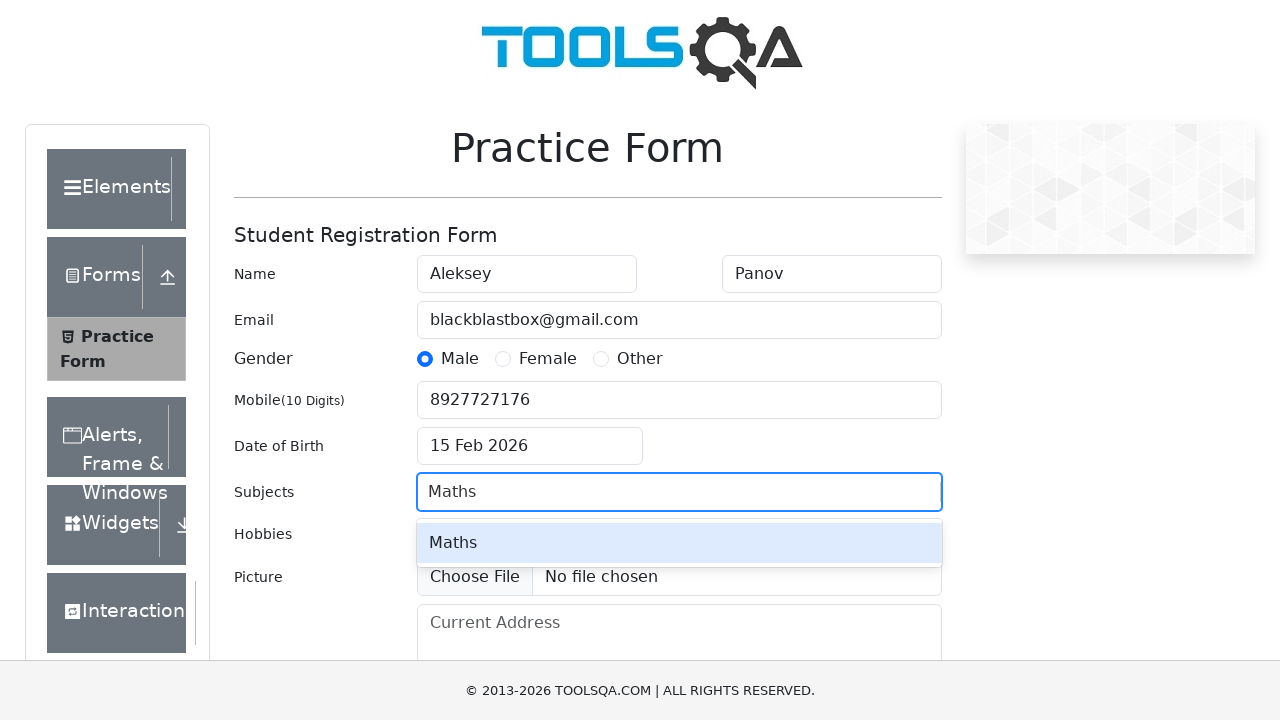

Pressed Enter to select 'Maths' from autocomplete
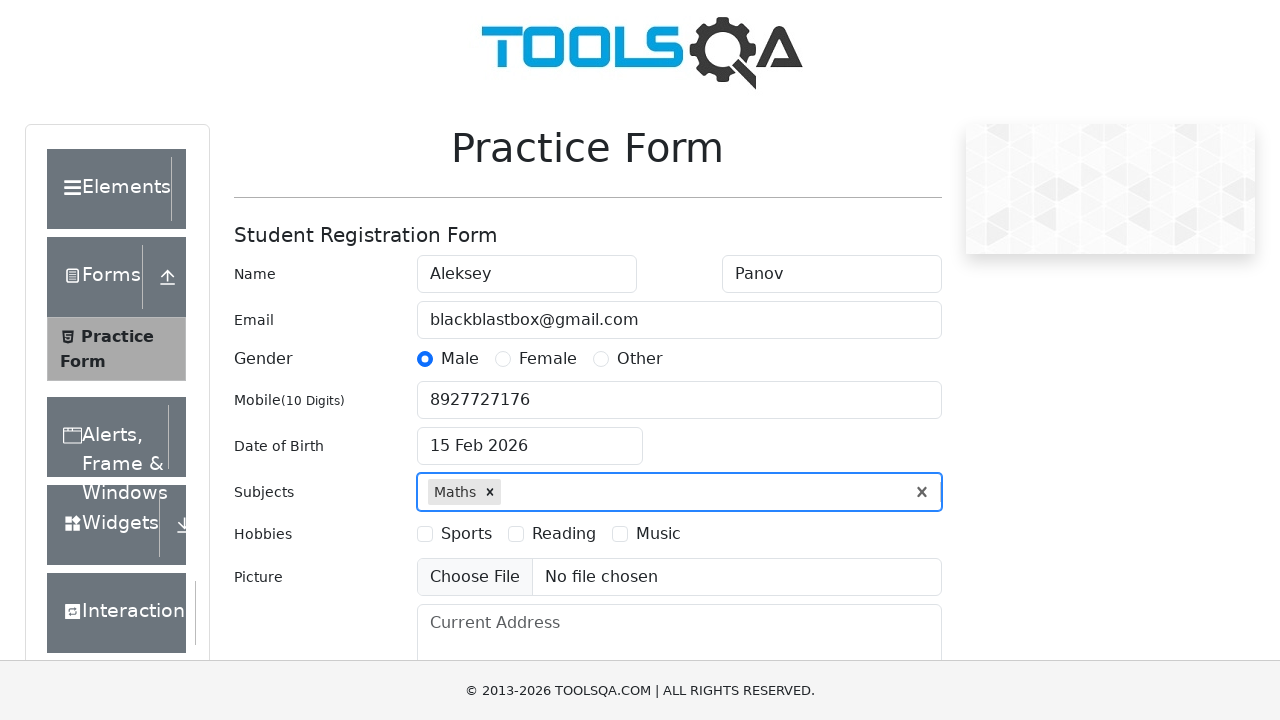

Selected Sports hobby checkbox at (466, 534) on label[for='hobbies-checkbox-1']
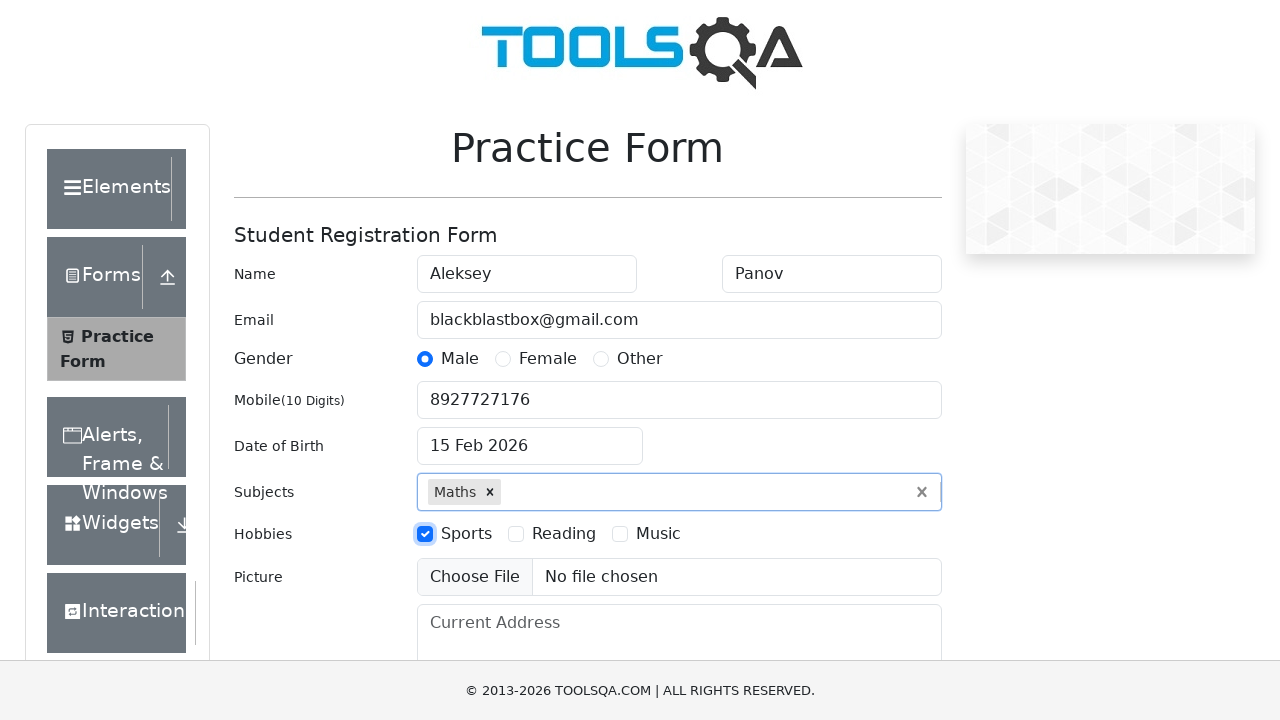

Filled current address field with 'Samara 44-21' on #currentAddress
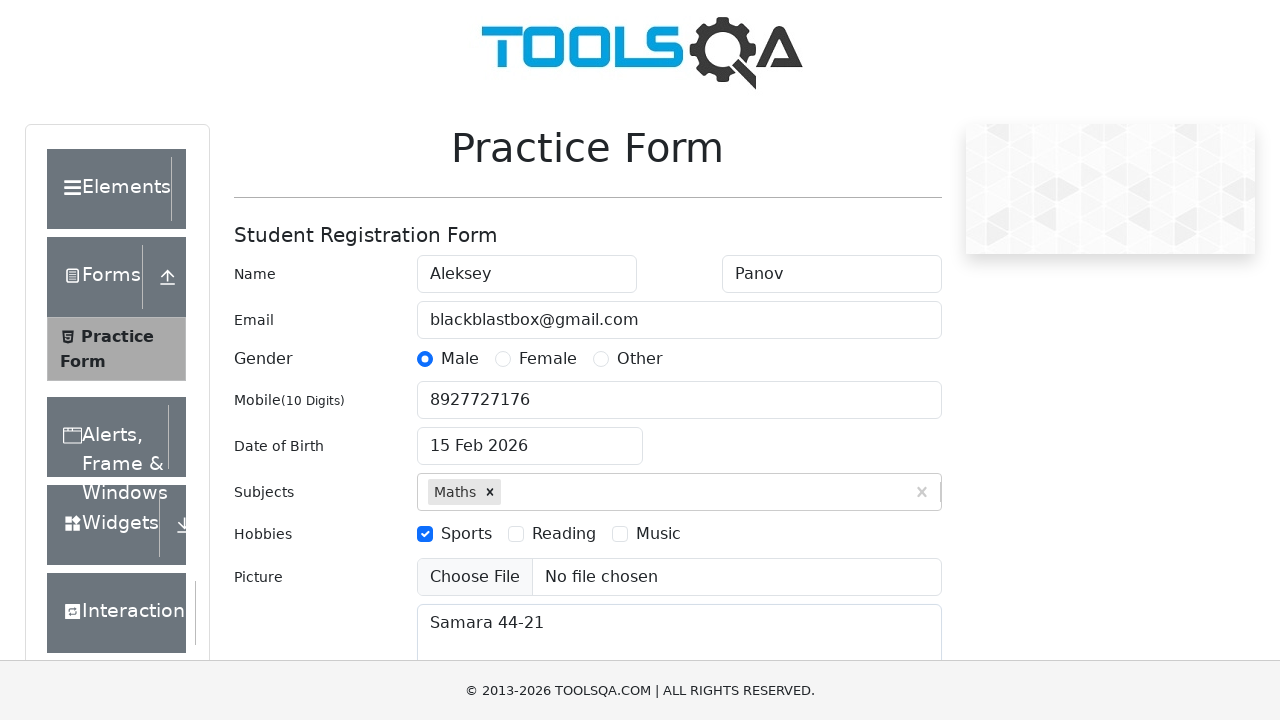

Scrolled down to view submit button
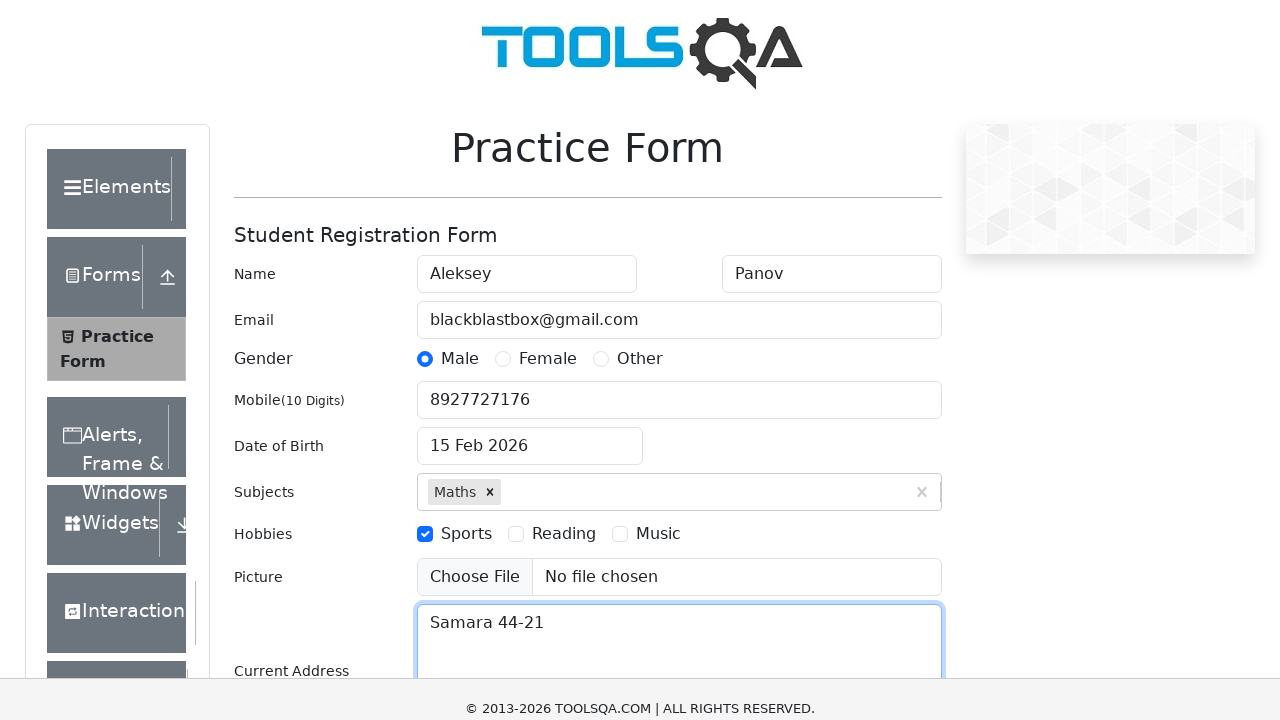

Clicked submit button to submit form at (885, 499) on #submit
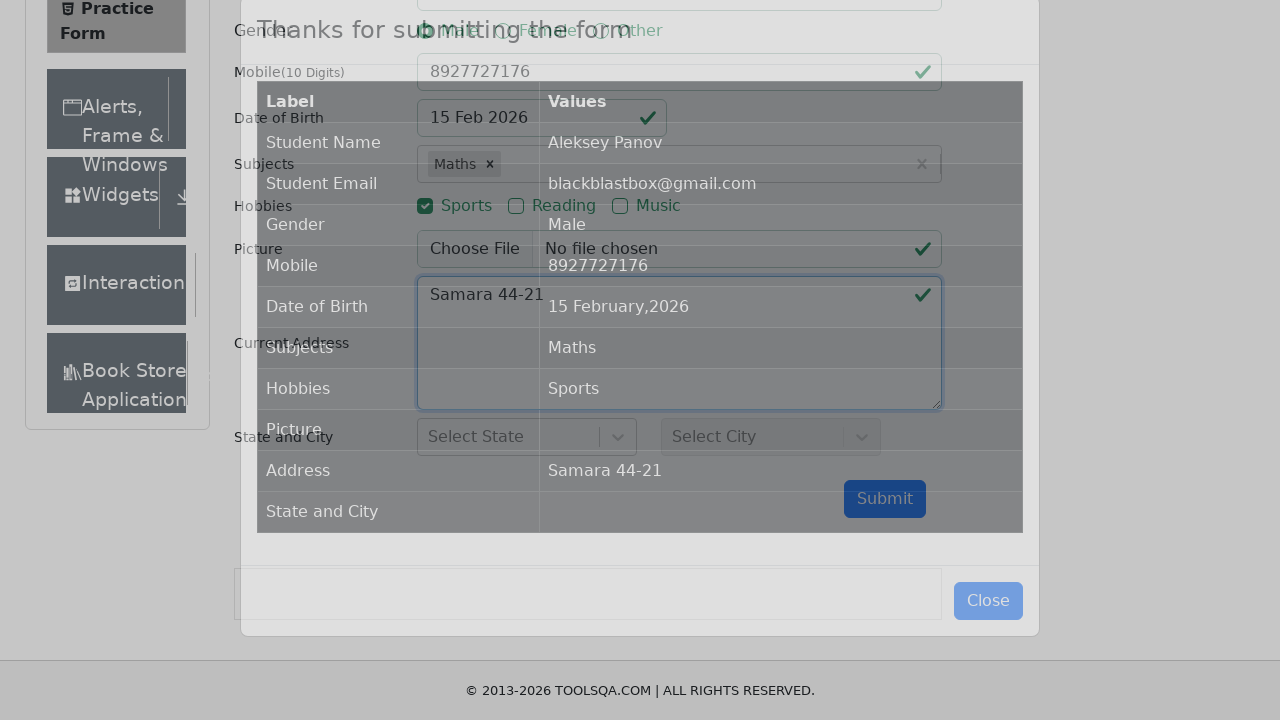

Form submission modal appeared
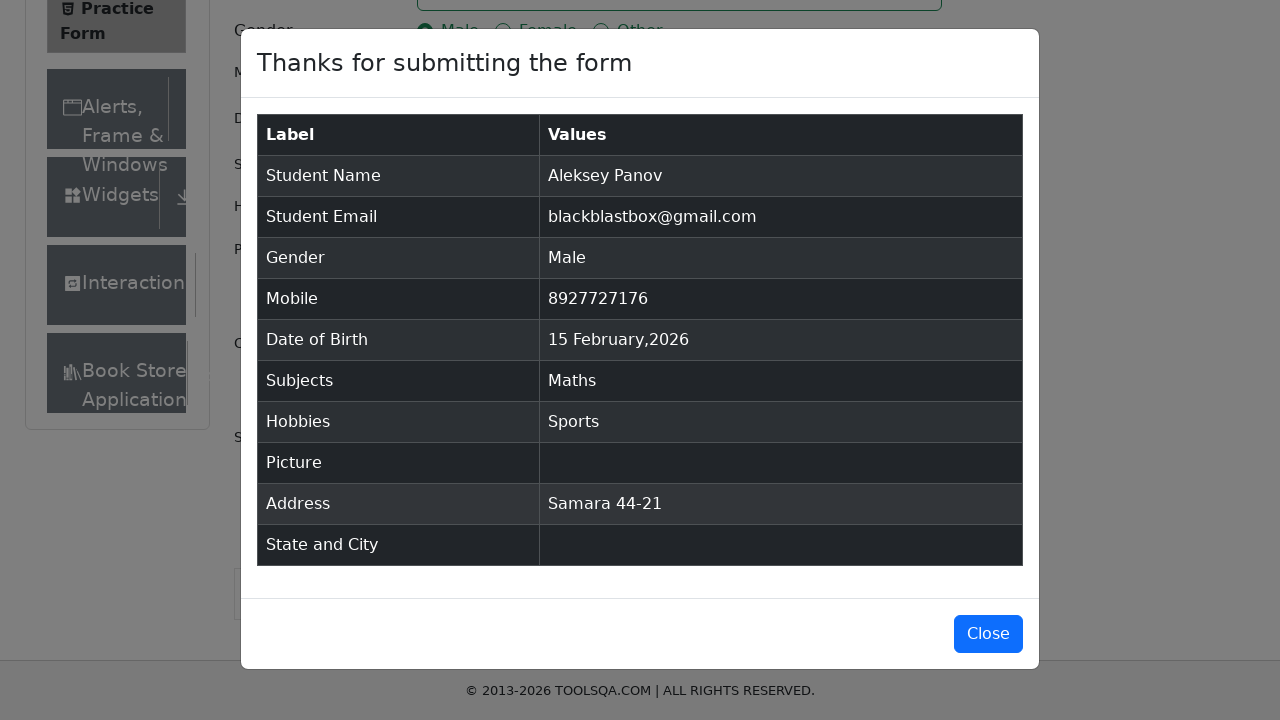

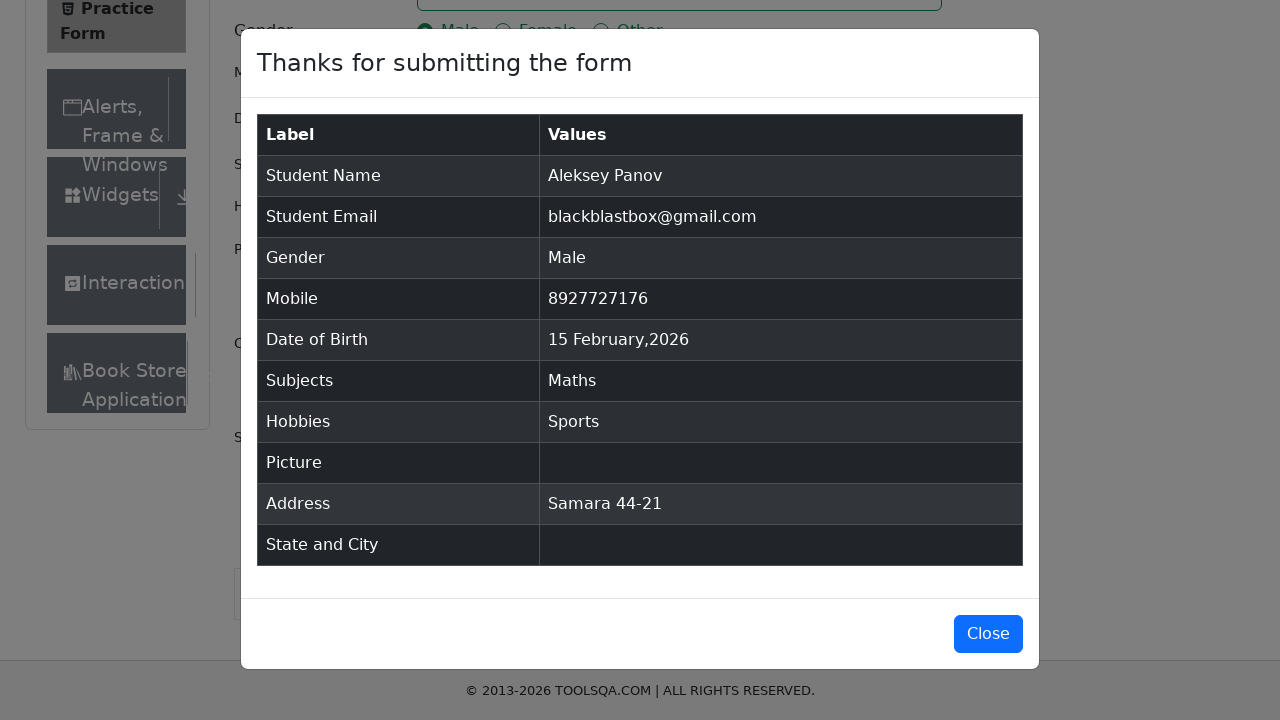